Tests the search functionality on krasivoe.by by entering a search term and verifying the search results page title.

Starting URL: https://krasivoe.by/

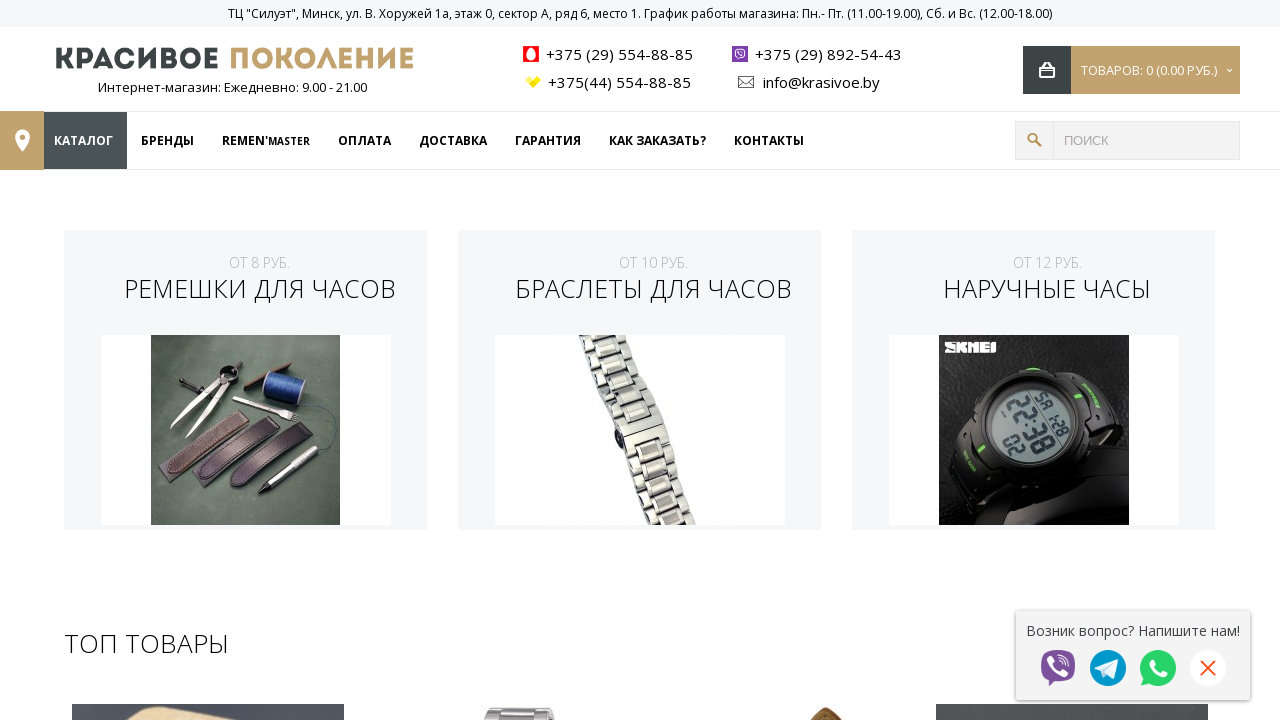

Clicked on search input field at (1147, 140) on xpath=//*[@id='search']/input
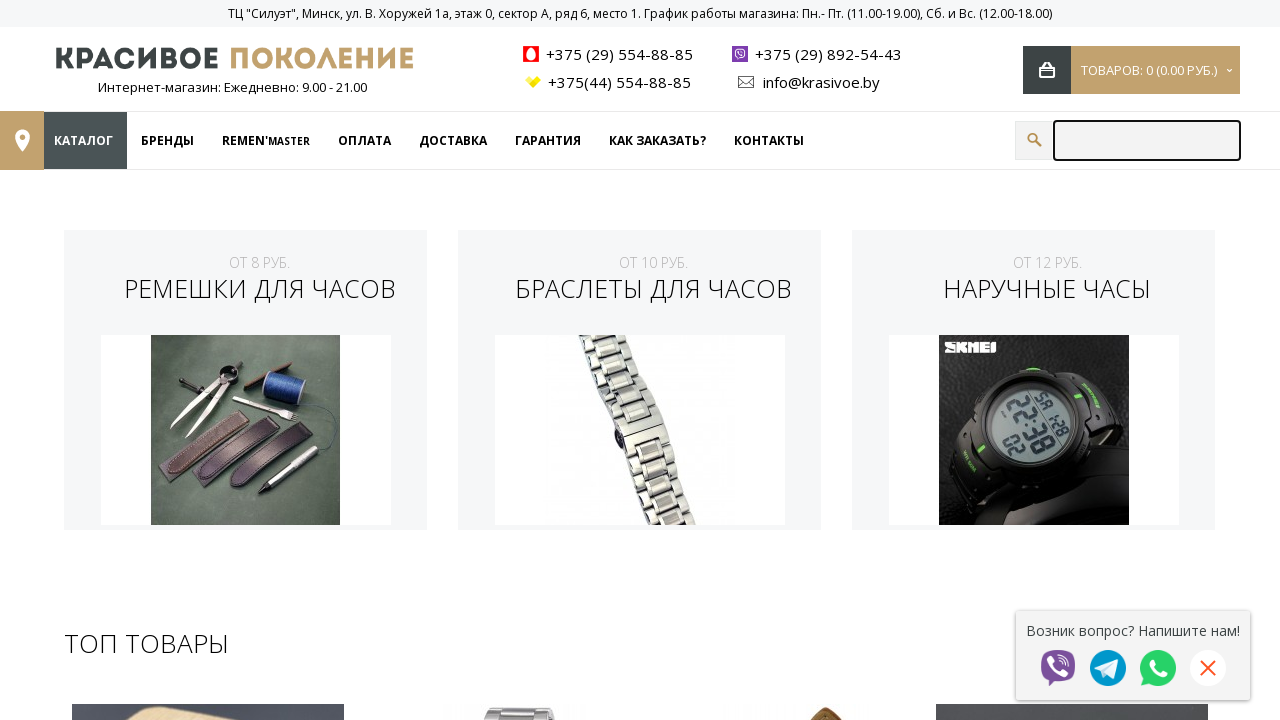

Entered search term 'браслет' into search field on xpath=//*[@id='search']/input
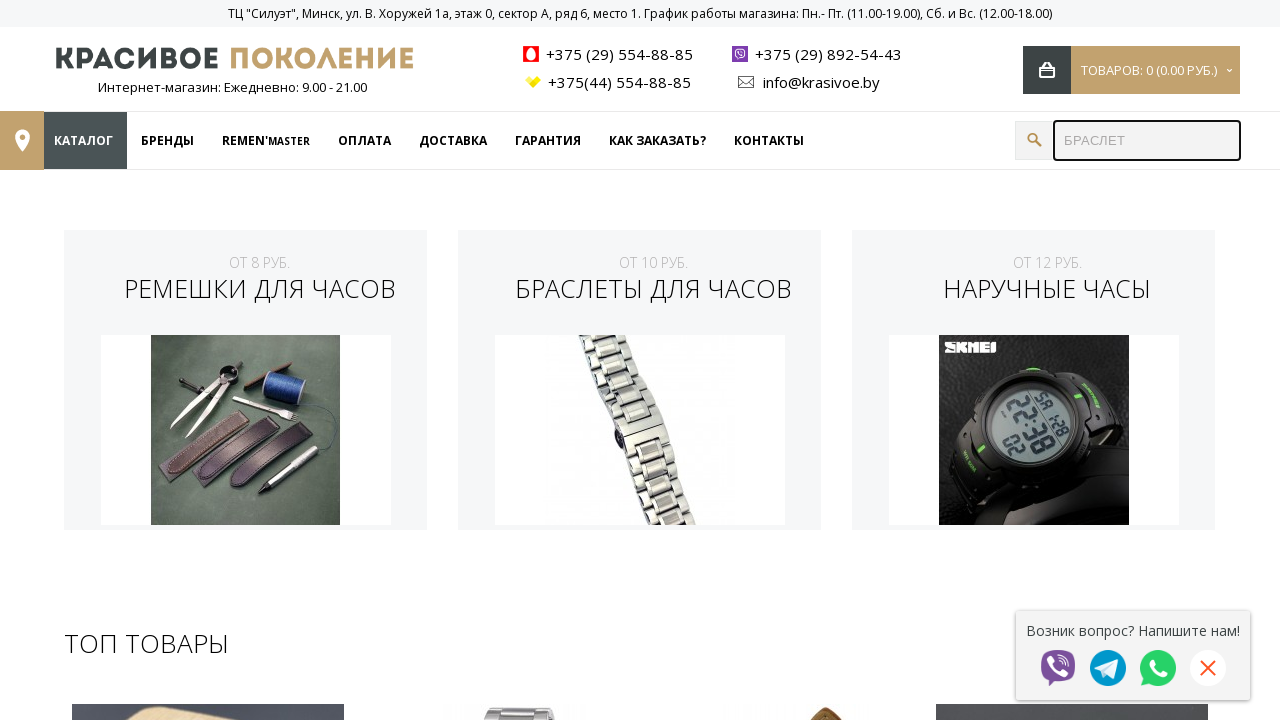

Waited 1000ms for page to process search input
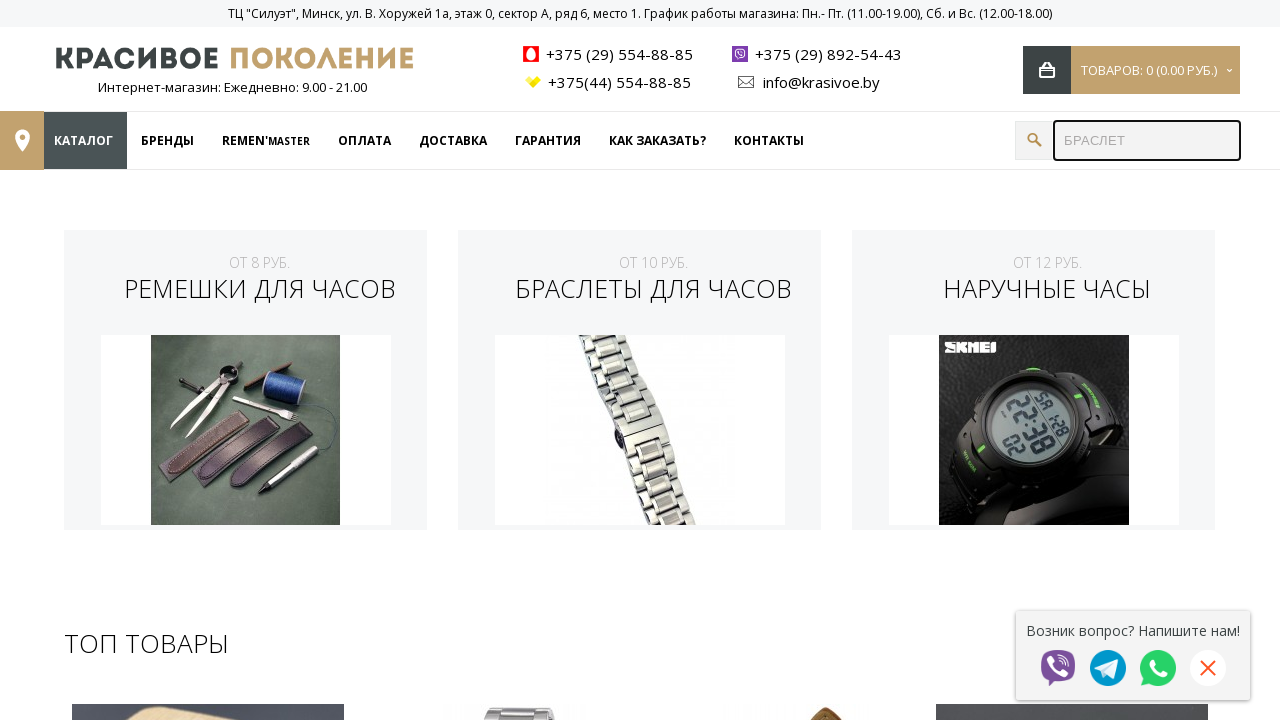

Clicked search button to submit search query at (1034, 140) on xpath=//*[@id='search']/button
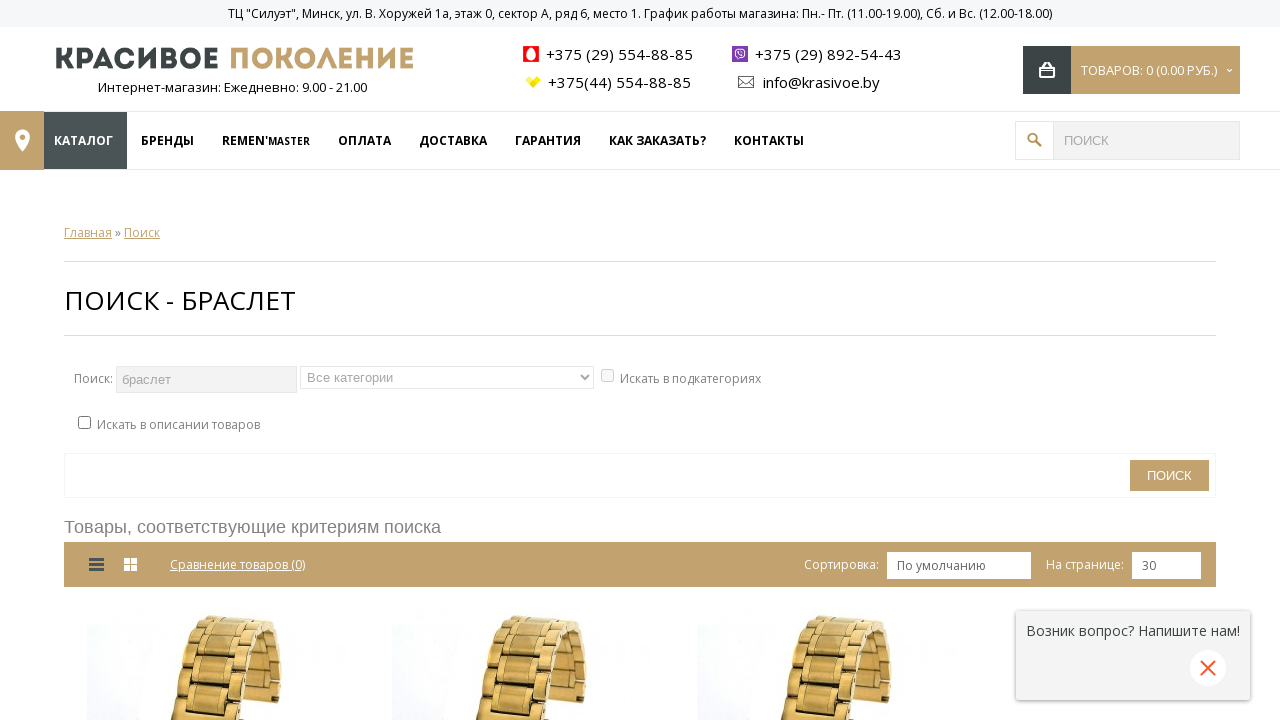

Search results page loaded and title element appeared
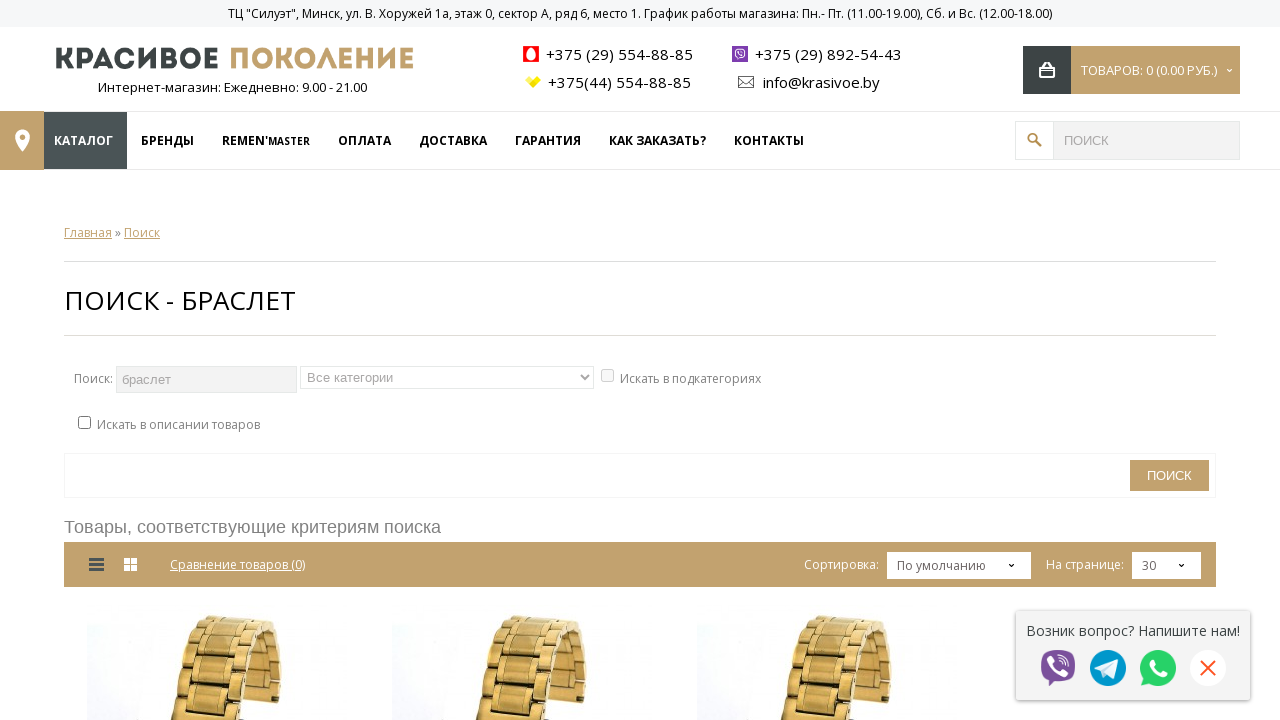

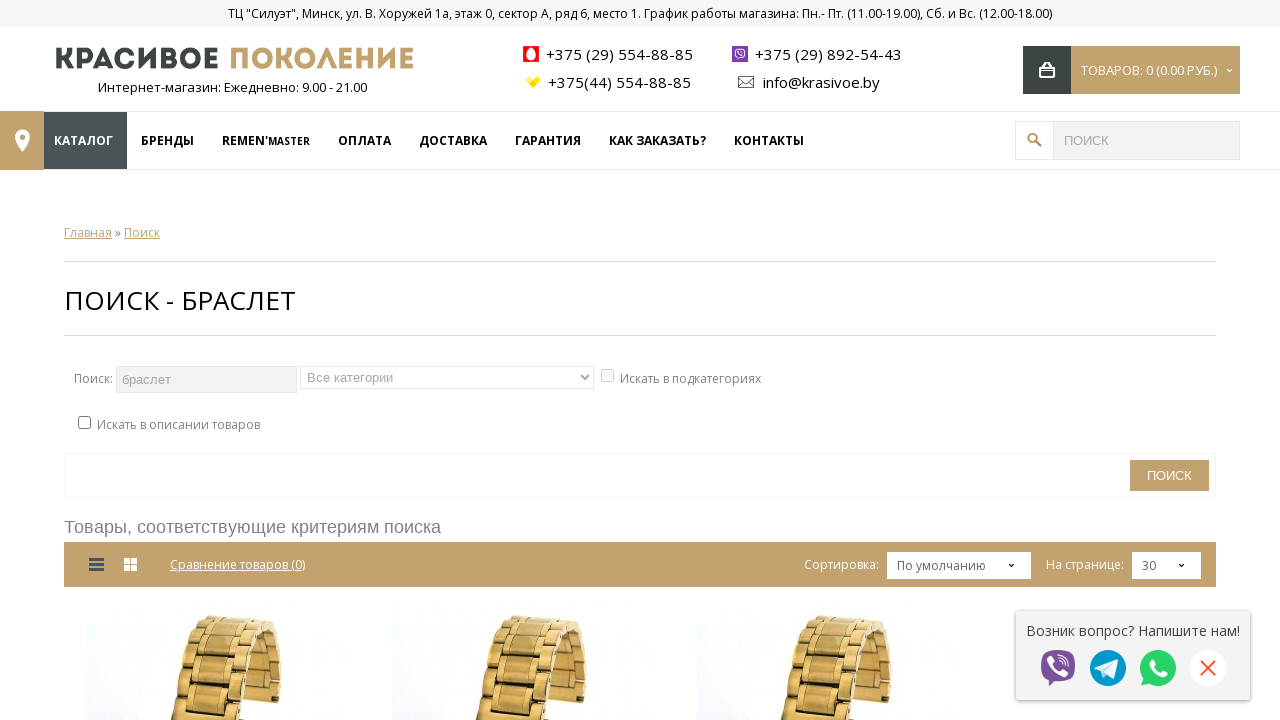